Verifies that the male and female rap name suggestion buttons are displayed and clickable

Starting URL: https://www.myrapname.com

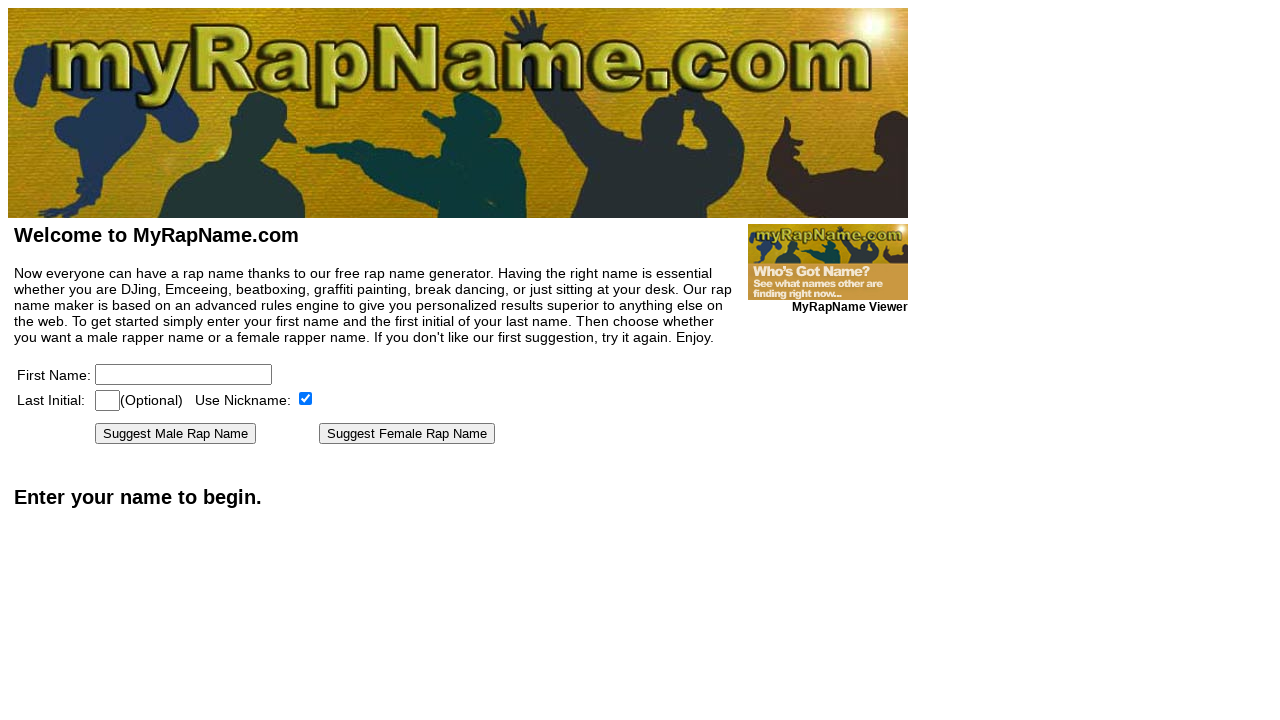

Navigated to https://www.myrapname.com
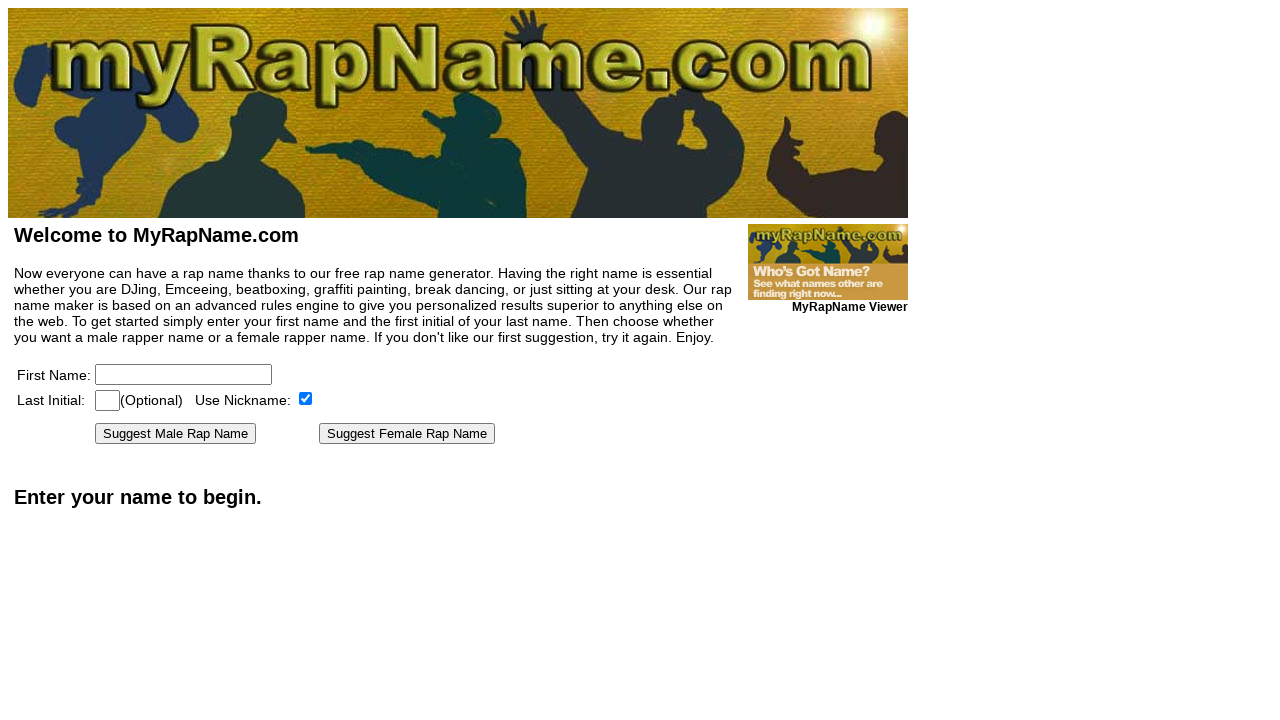

Clicked 'Suggest Male Rap Name' button at (176, 434) on text=Suggest Male Rap Name
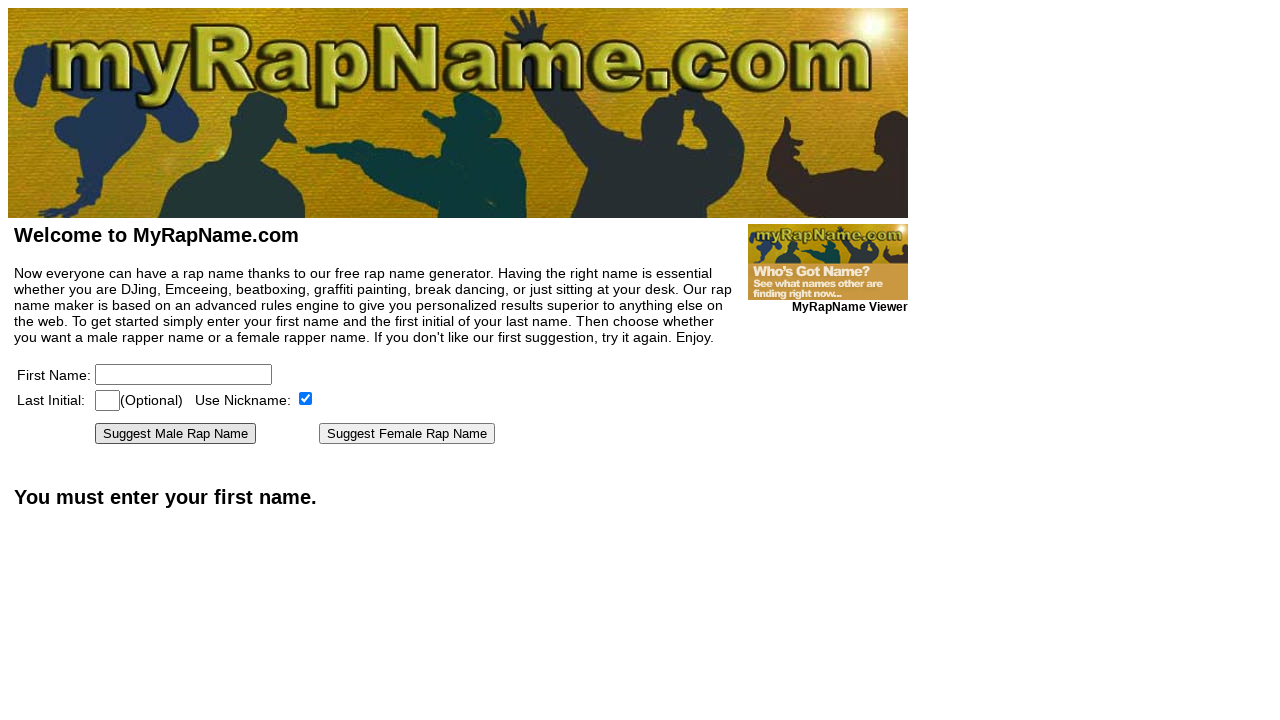

Clicked 'Suggest Female Rap Name' button at (407, 434) on text=Suggest Female Rap Name
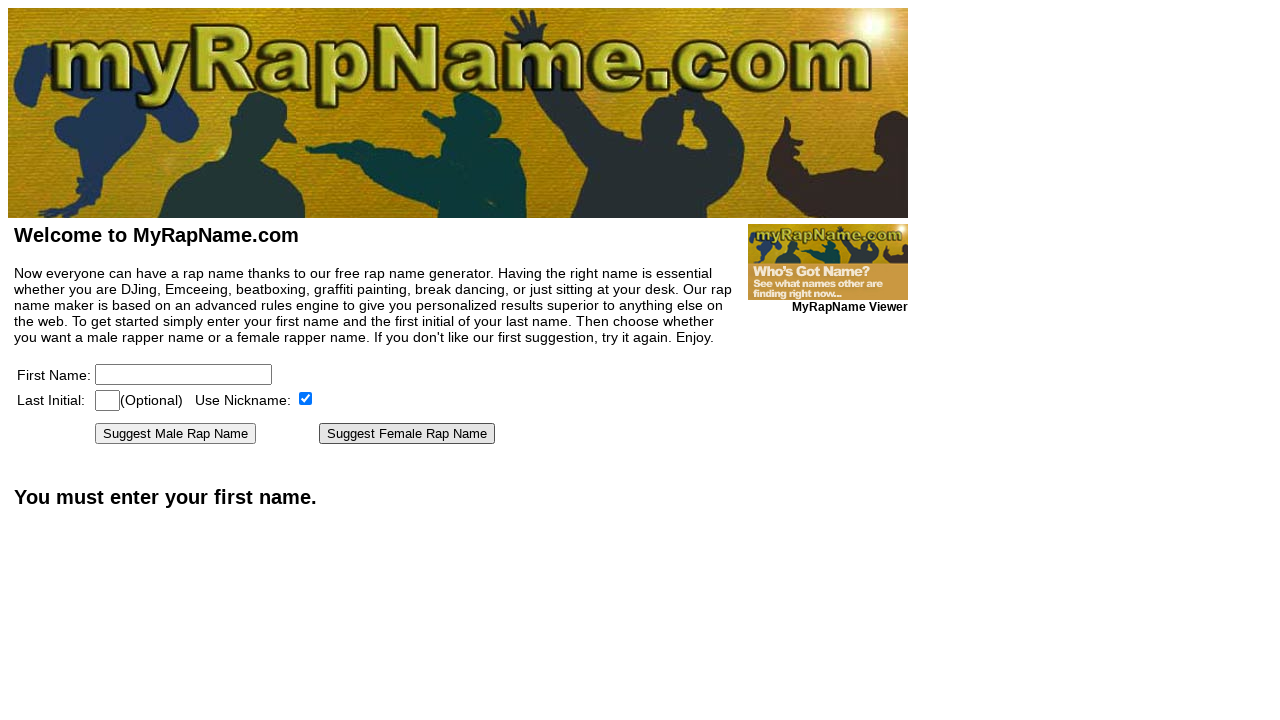

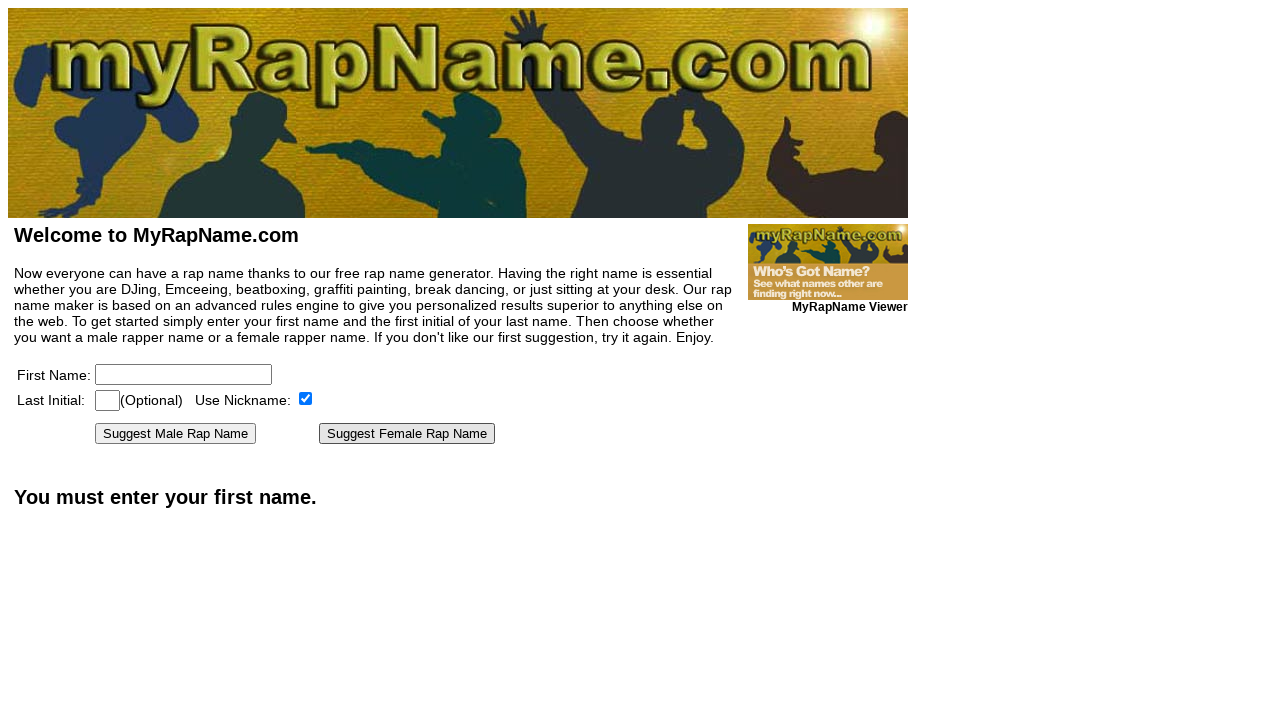